Tests a web form by filling in a text field and submitting it, then verifying the success message

Starting URL: https://www.selenium.dev/selenium/web/web-form.html

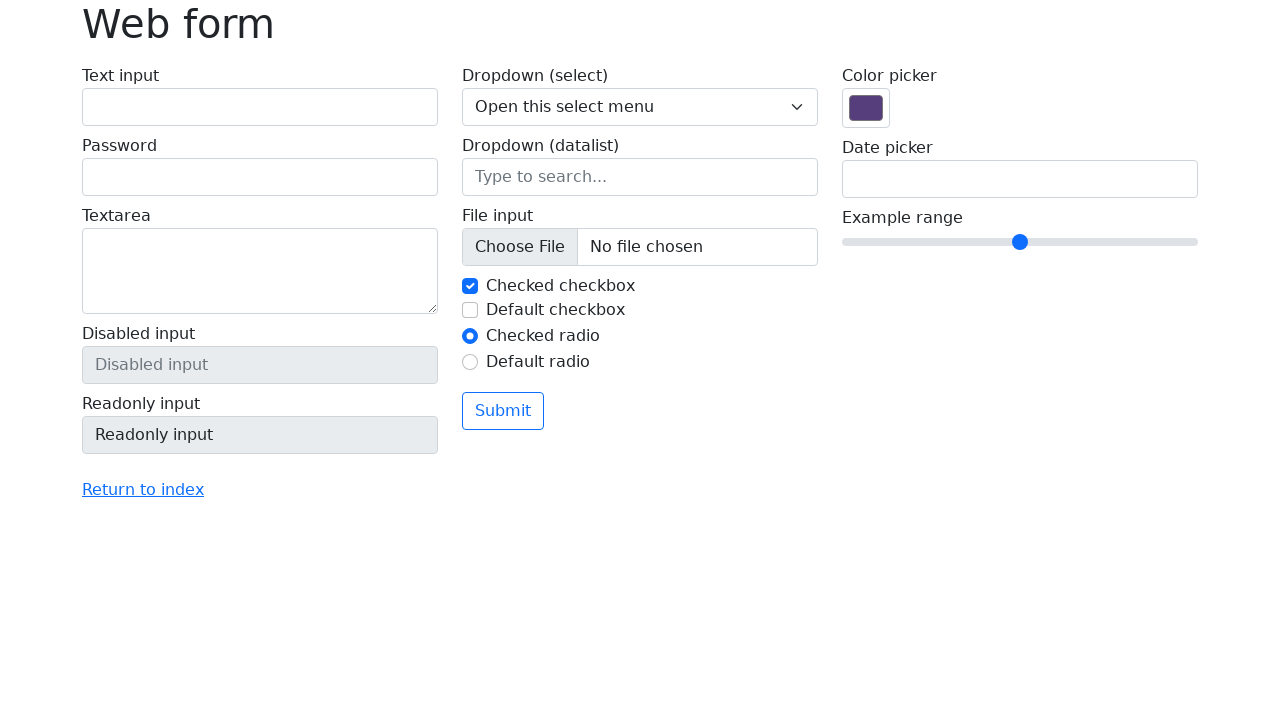

Filled text field with 'Selenium' on input[name='my-text']
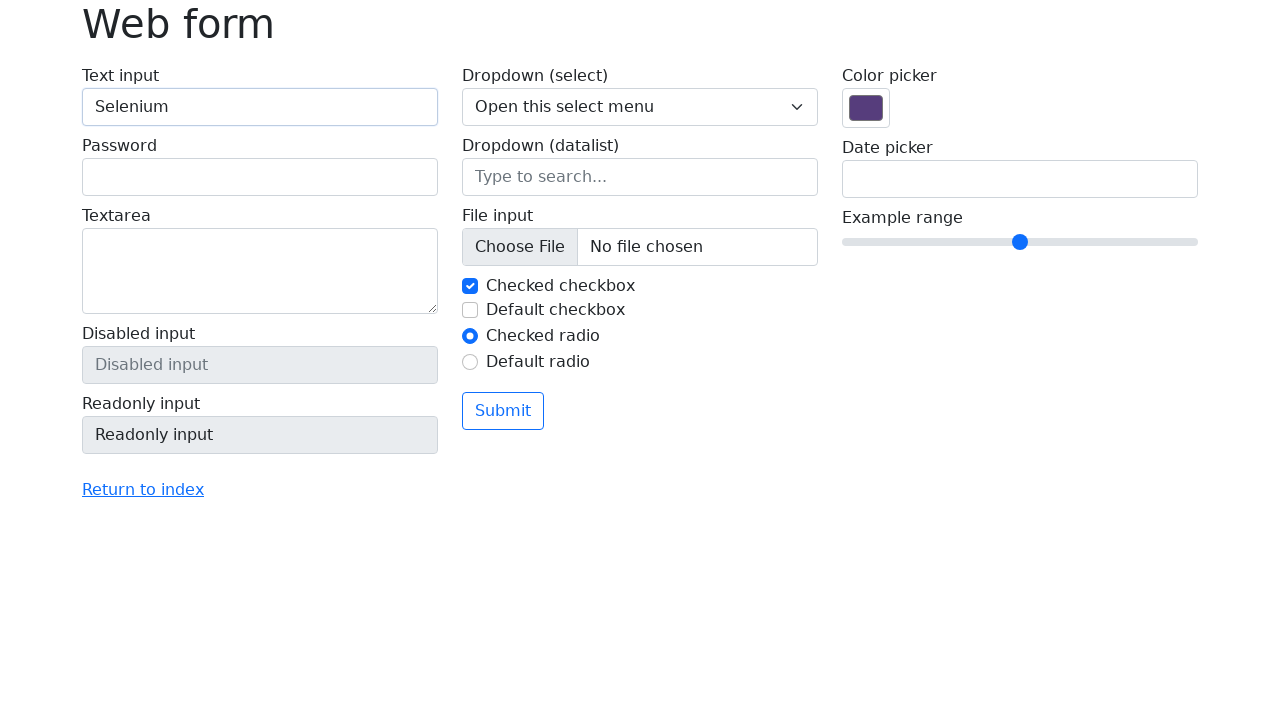

Clicked submit button at (503, 411) on button
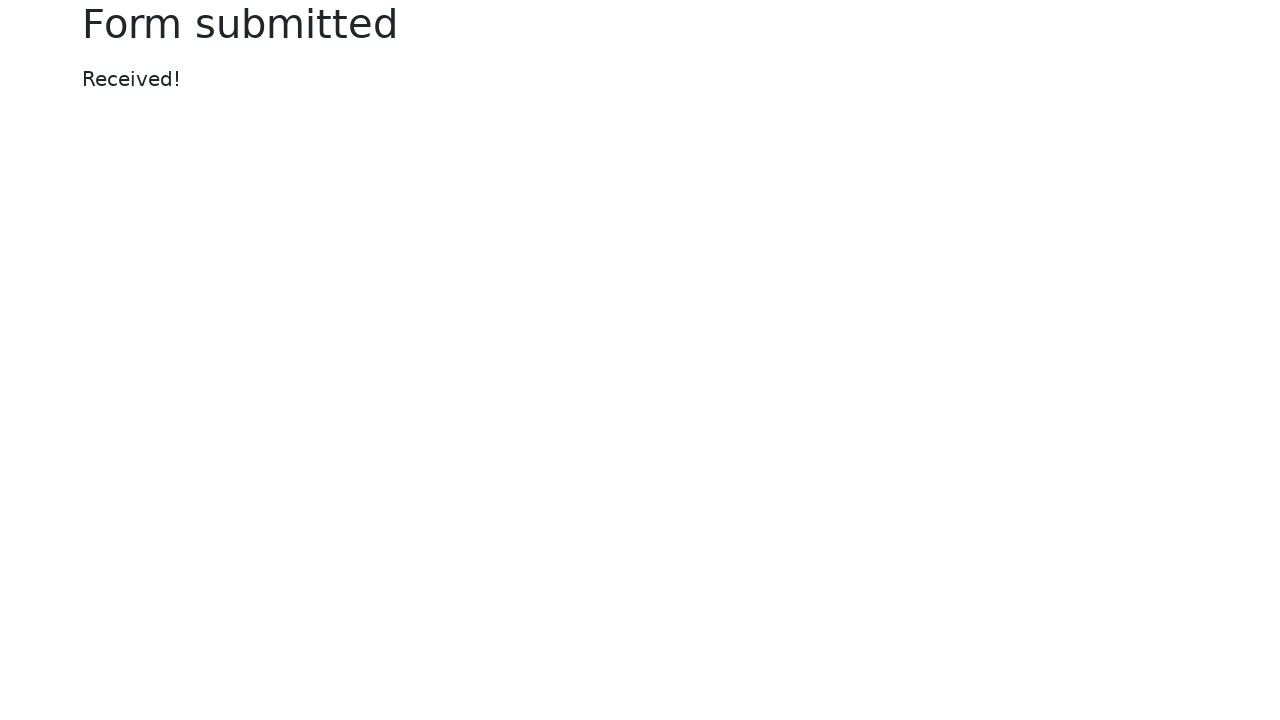

Success message element loaded
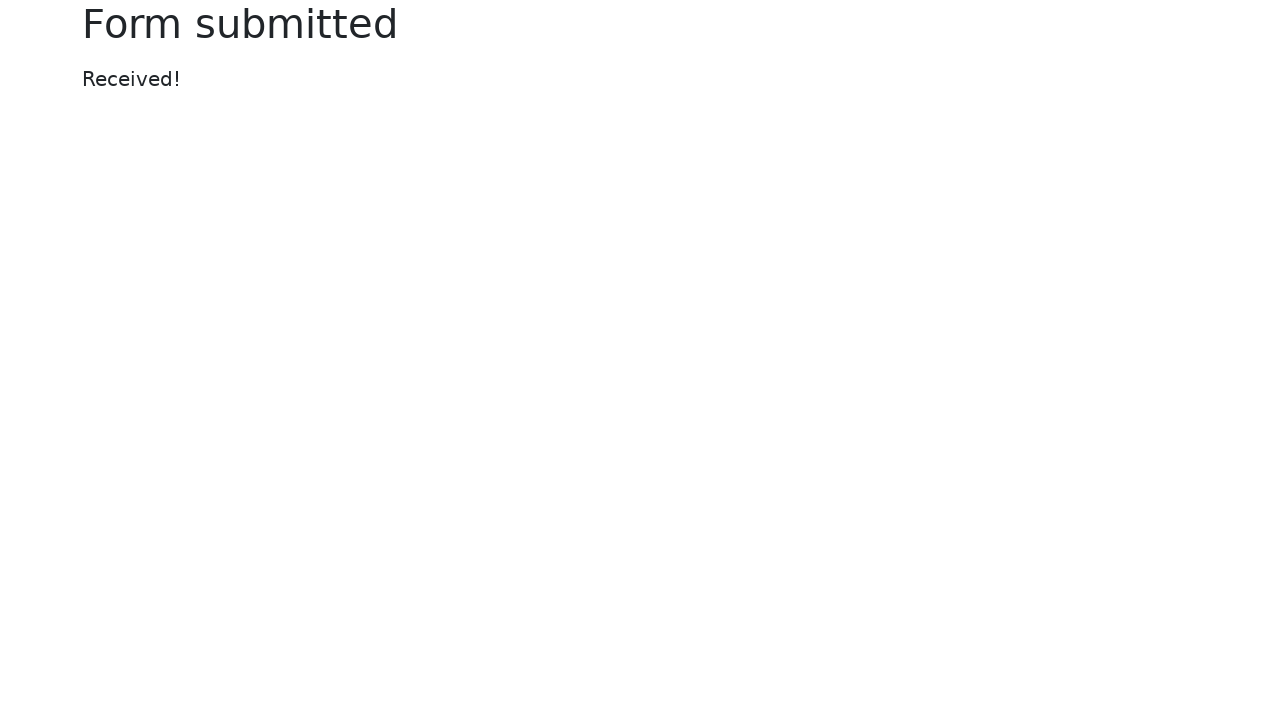

Located success message element
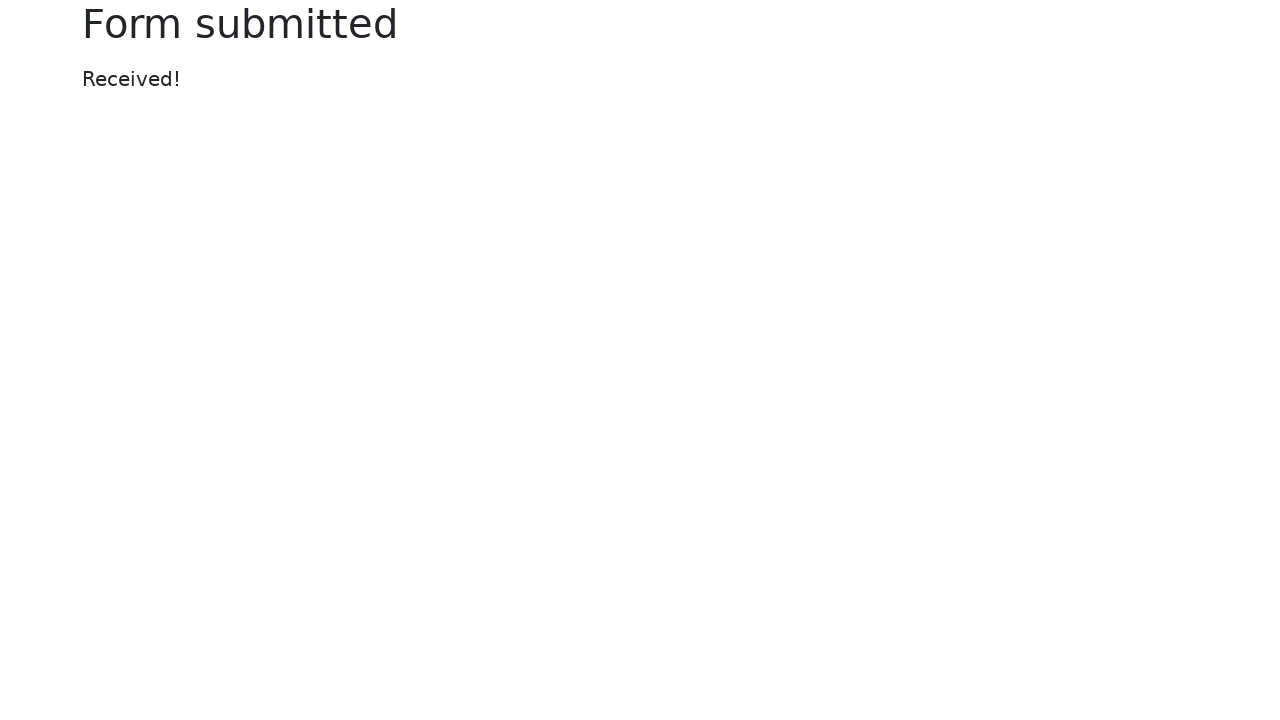

Verified success message displays 'Received!'
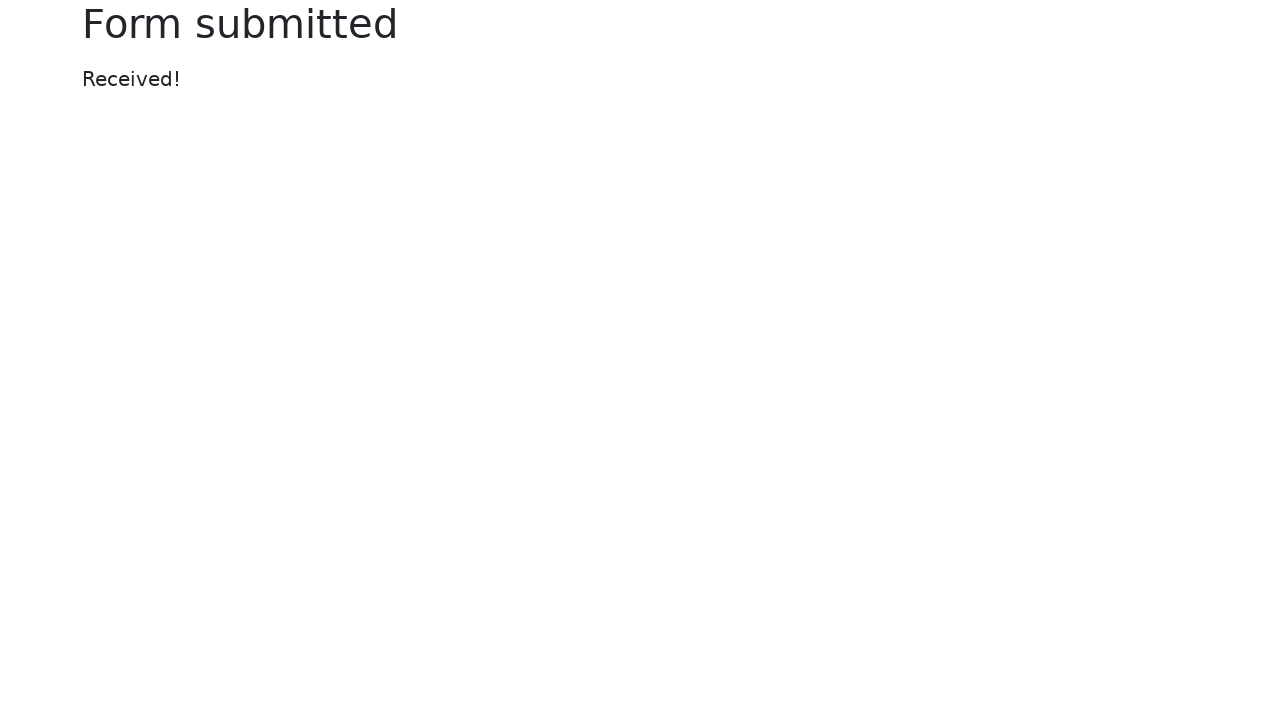

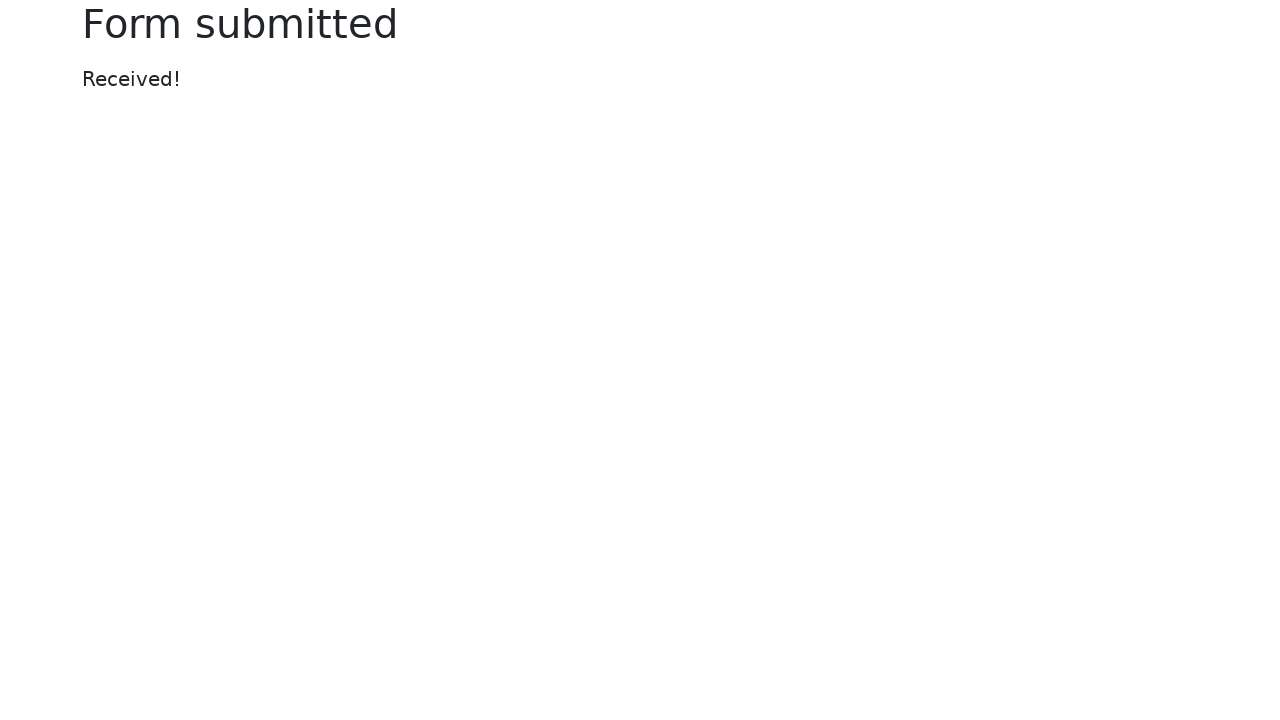